Tests a registration form by filling all required input fields with sample data, submitting the form, and verifying that a success message is displayed.

Starting URL: http://suninjuly.github.io/registration2.html

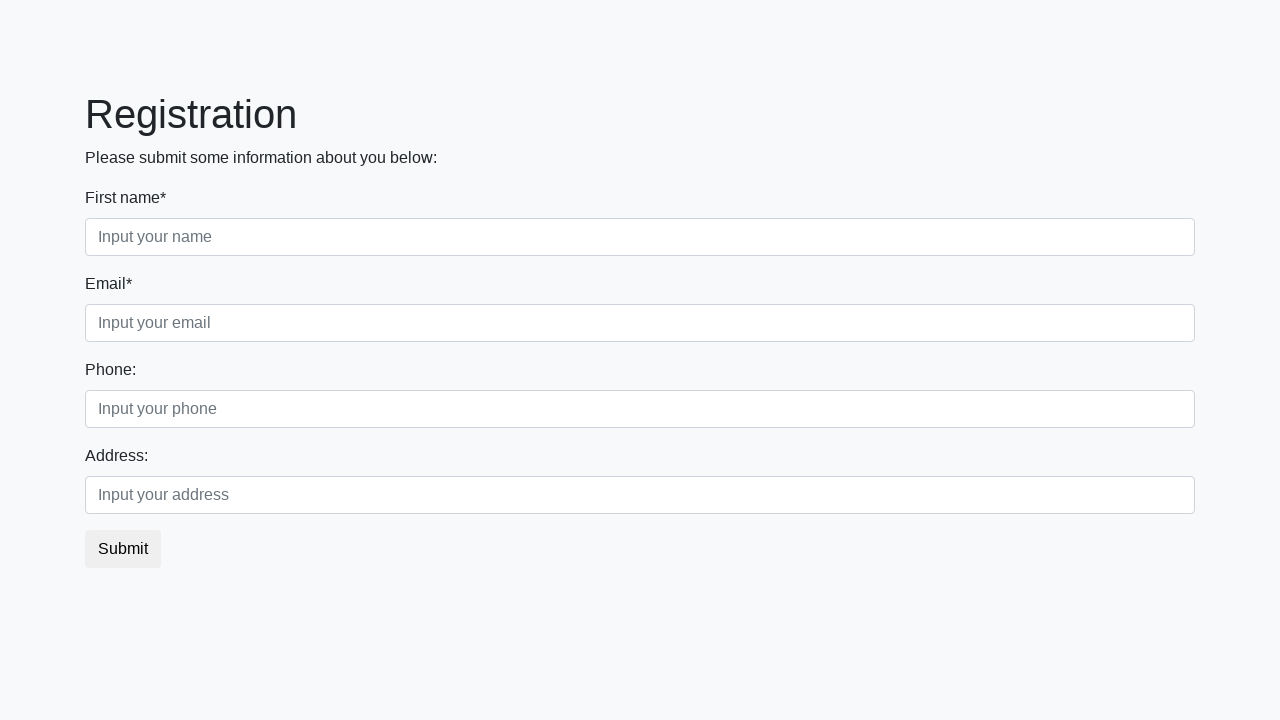

Located all required input fields on registration form
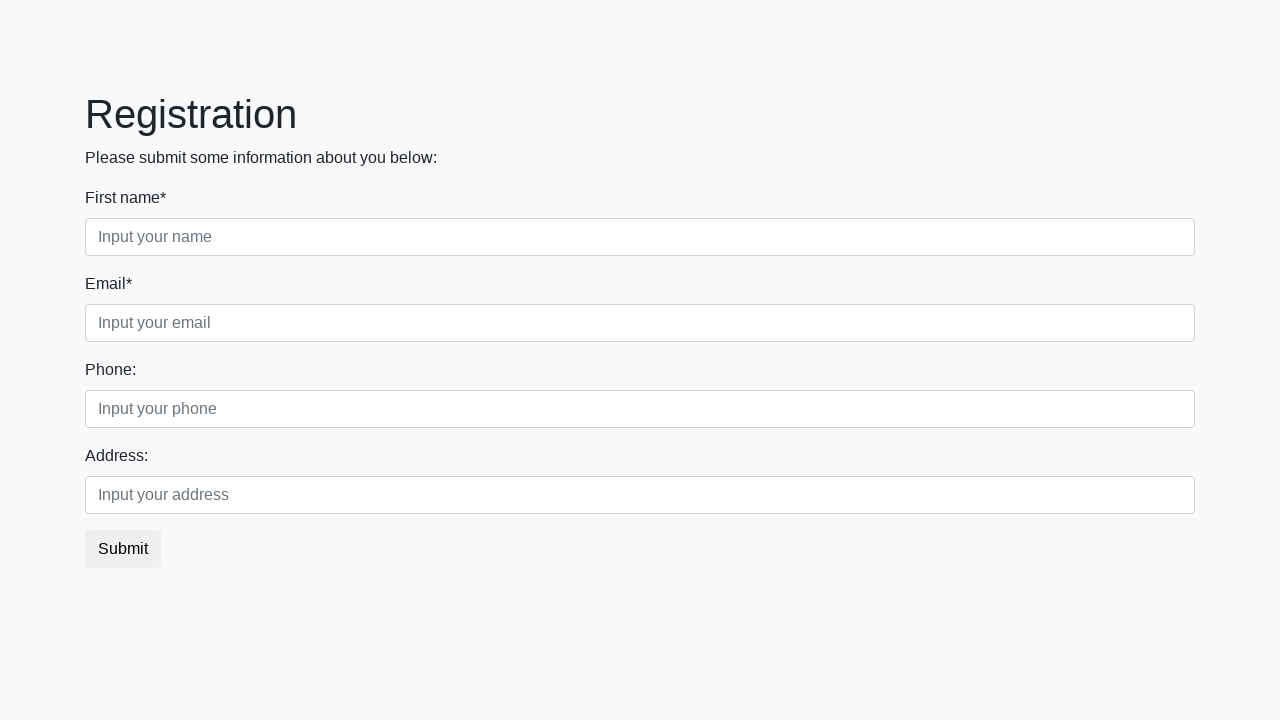

Filled required input field 1 with 'John Doe' on input[required] >> nth=0
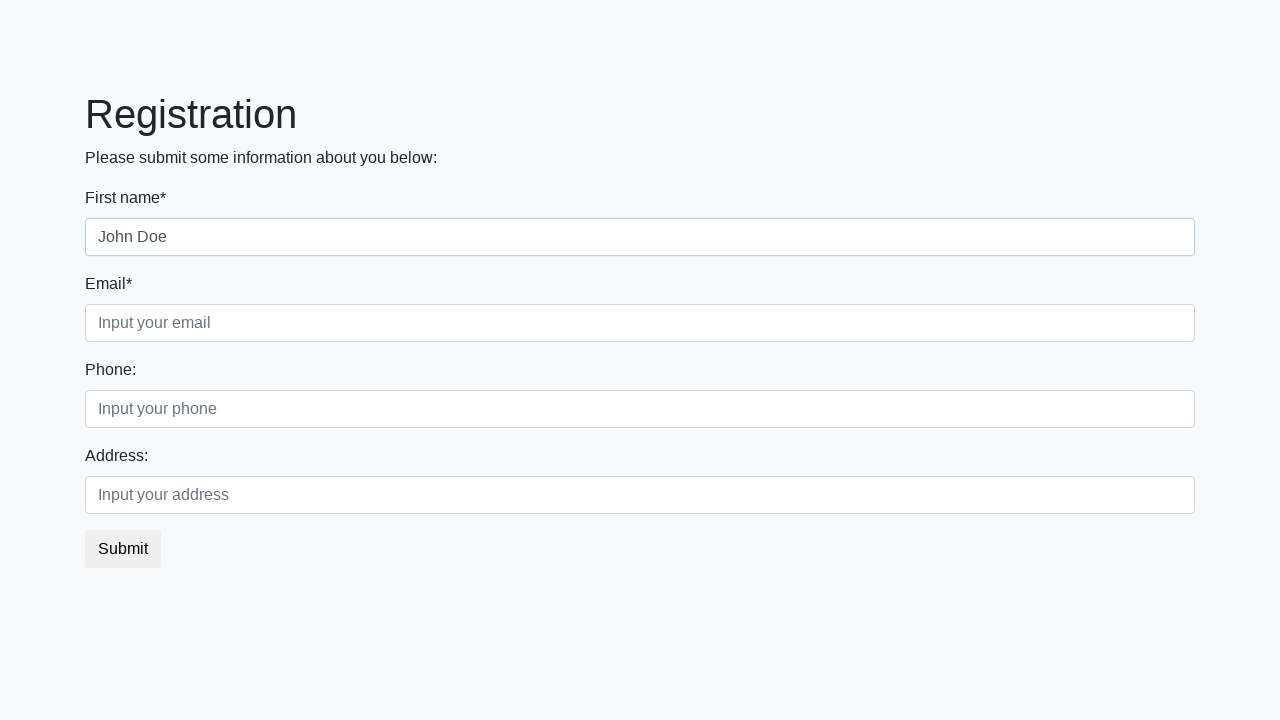

Filled required input field 2 with 'John Doe' on input[required] >> nth=1
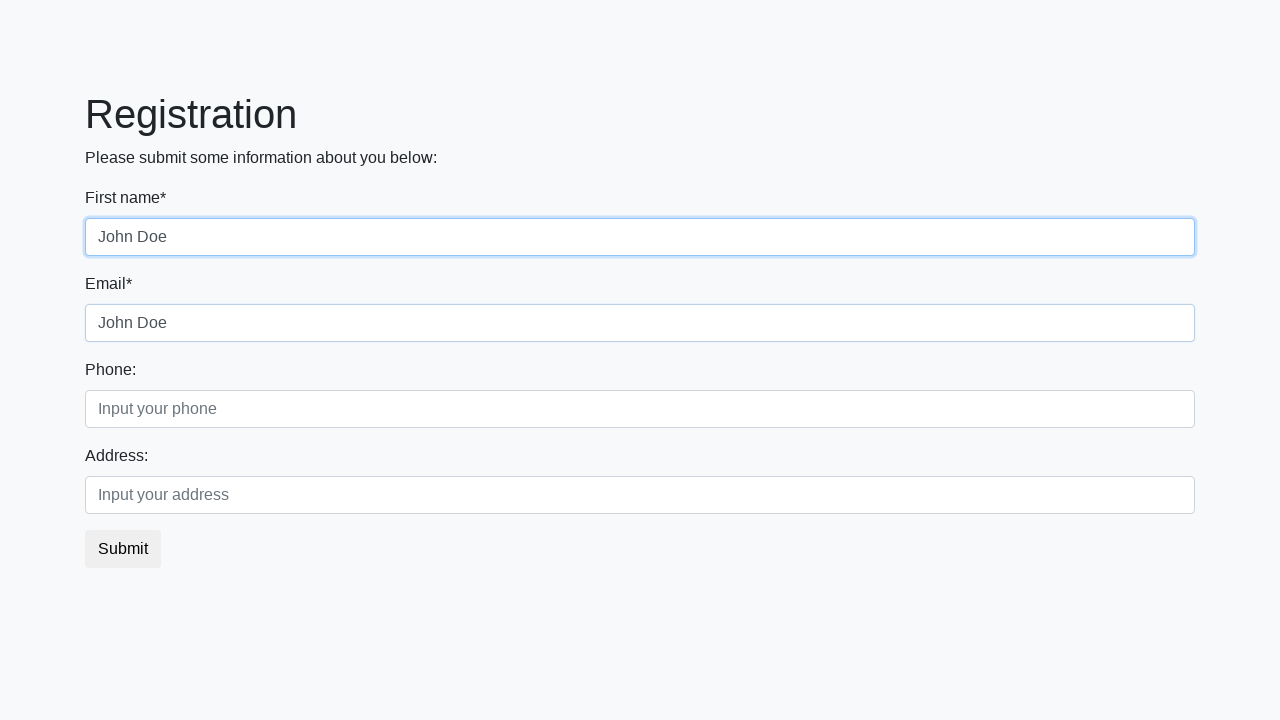

Clicked submit button to register at (123, 549) on button.btn
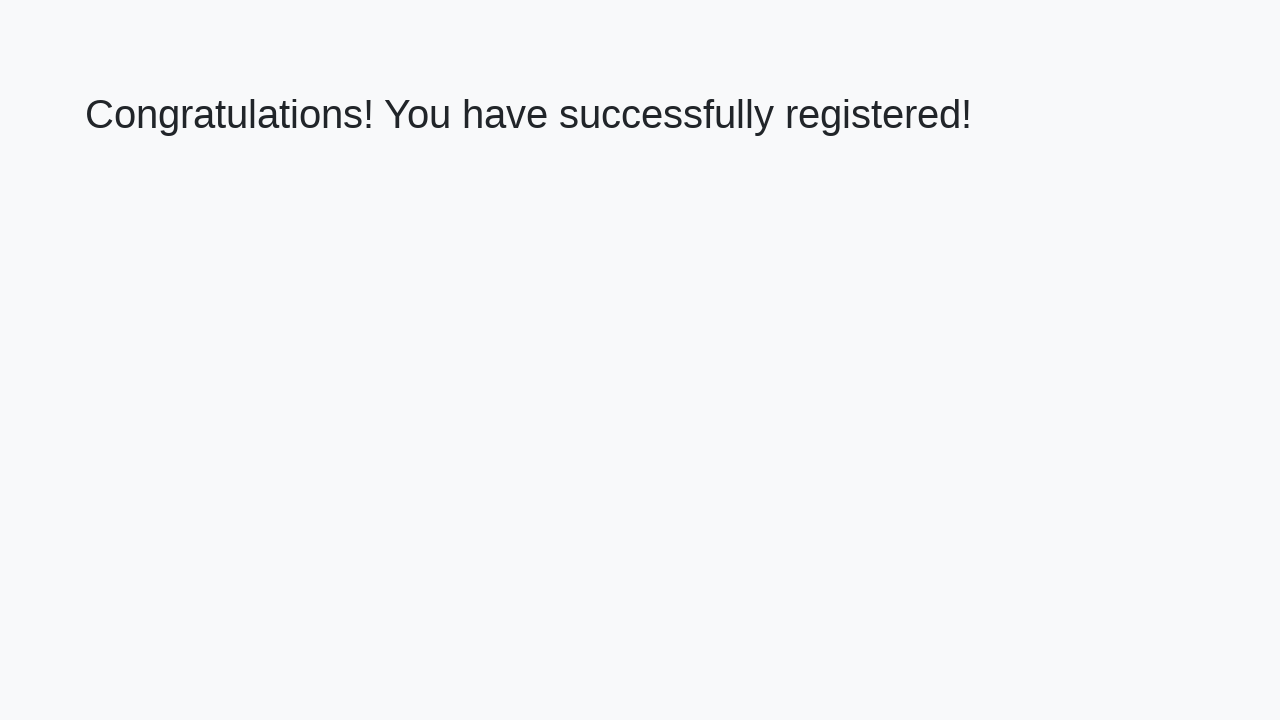

Success heading loaded on page
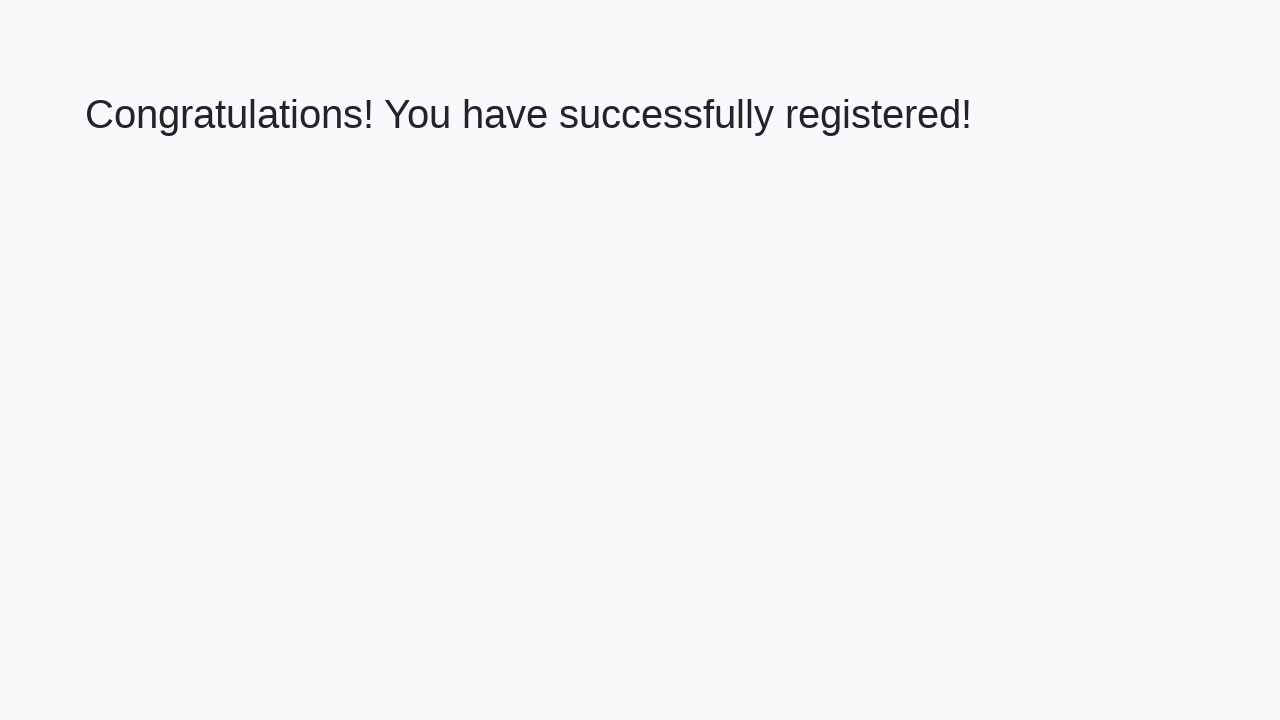

Extracted success message: 'Congratulations! You have successfully registered!'
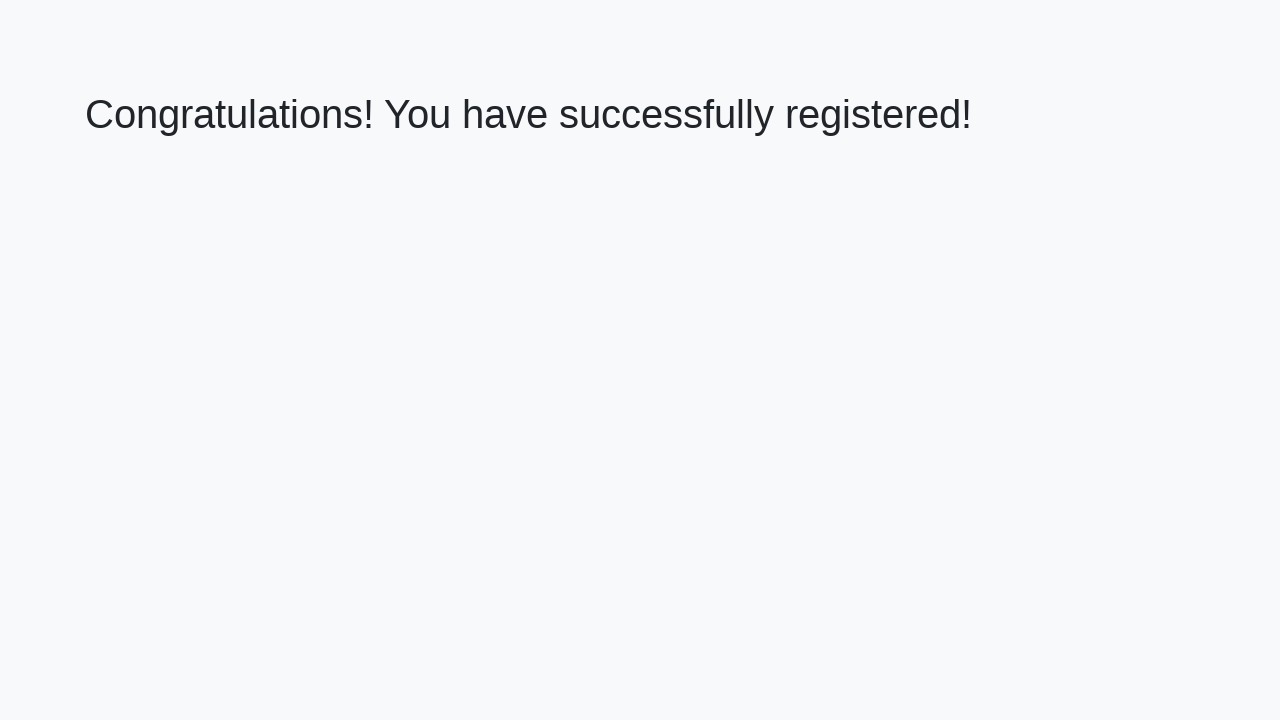

Verified success message matches expected text
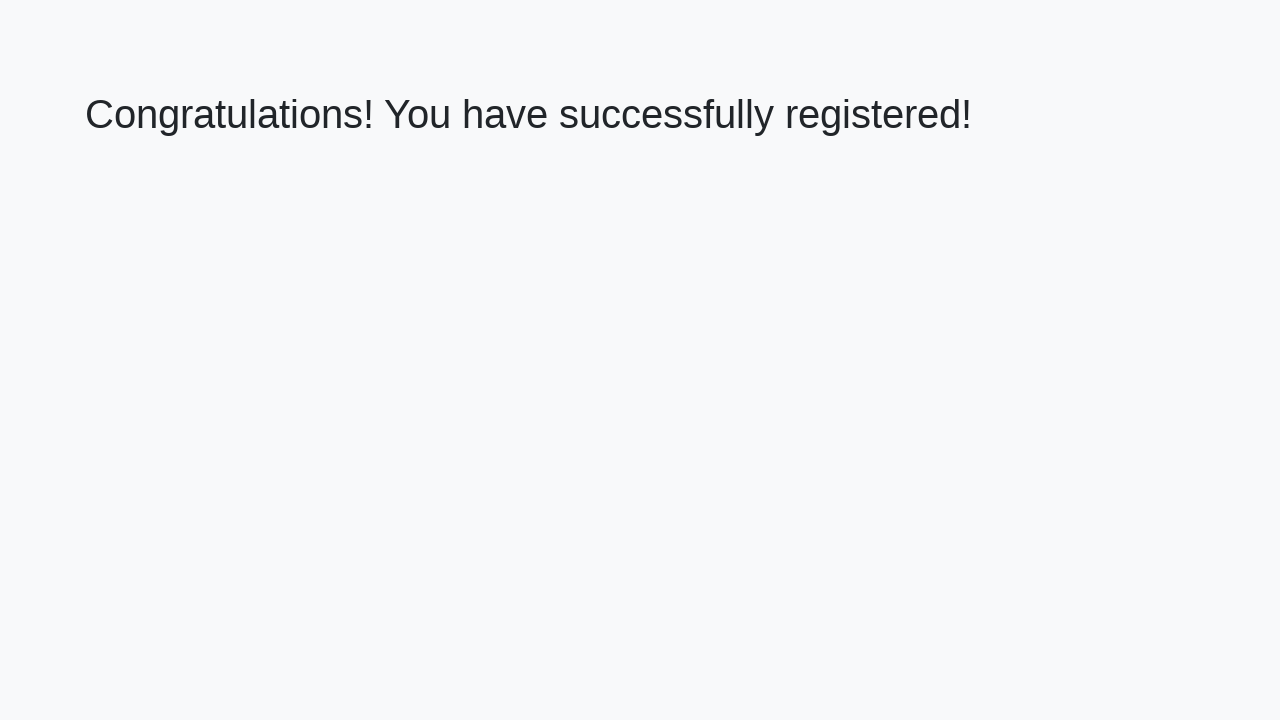

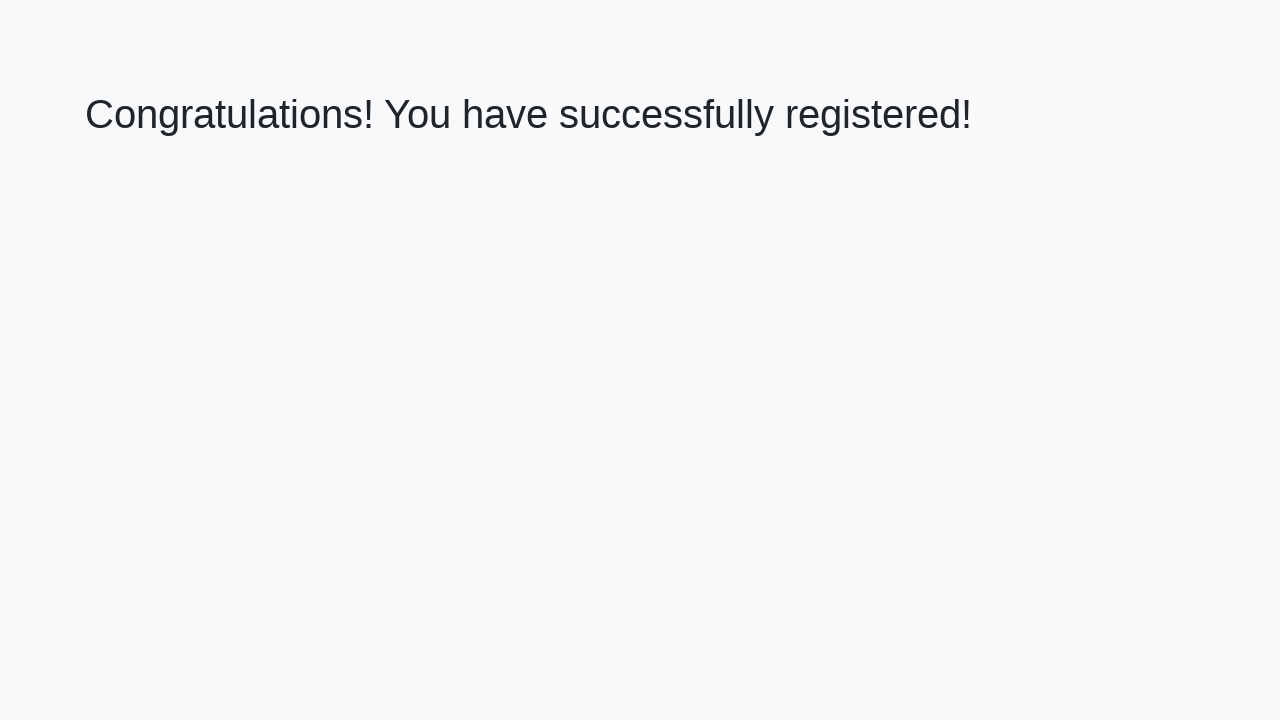